Tests button interactions on the Formy project site by navigating to the buttons page, clicking a dropdown button, and selecting an item from the dropdown menu

Starting URL: https://formy-project.herokuapp.com/

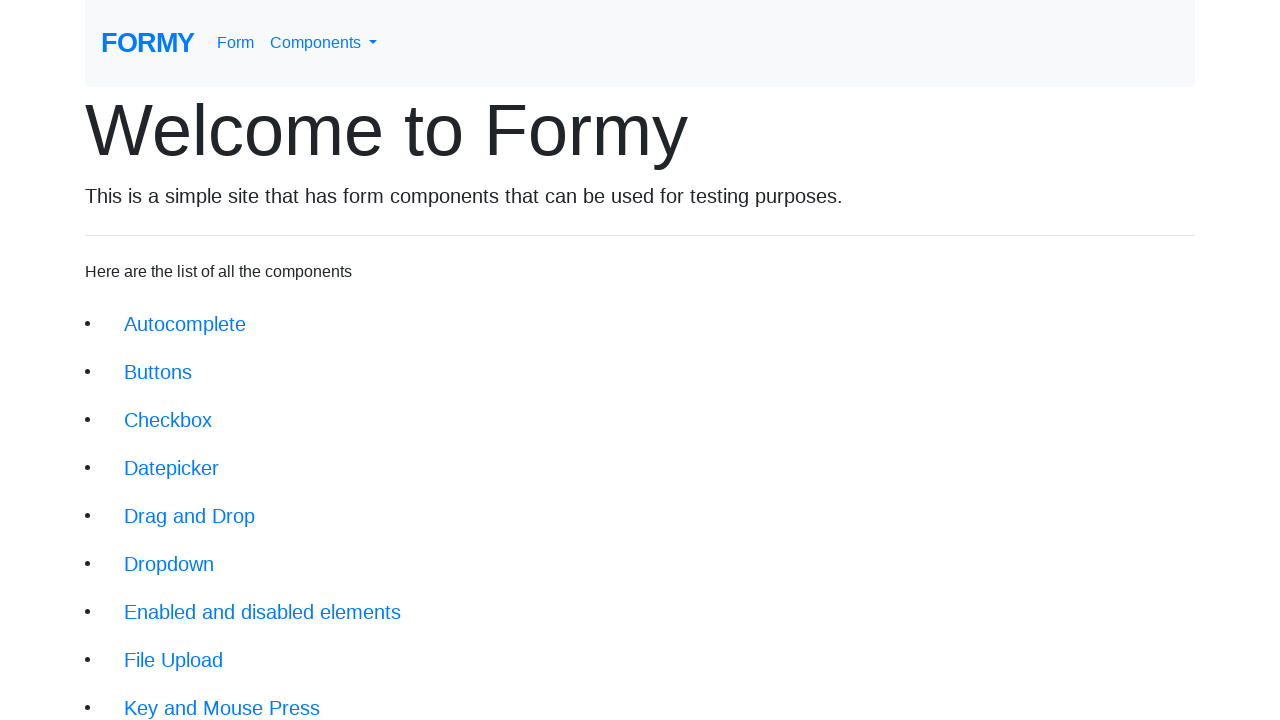

Clicked on Buttons link in navigation at (158, 372) on xpath=/html/body/div/div/li[2]/a
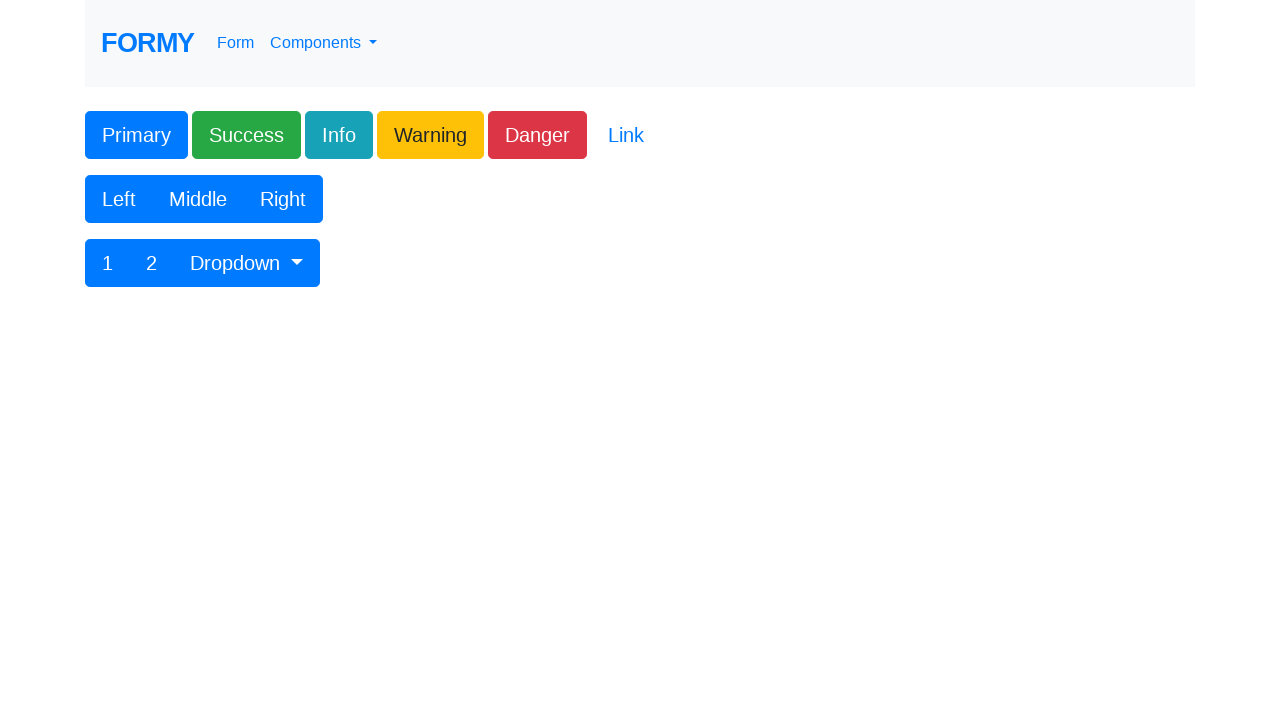

Waited for Buttons page to load
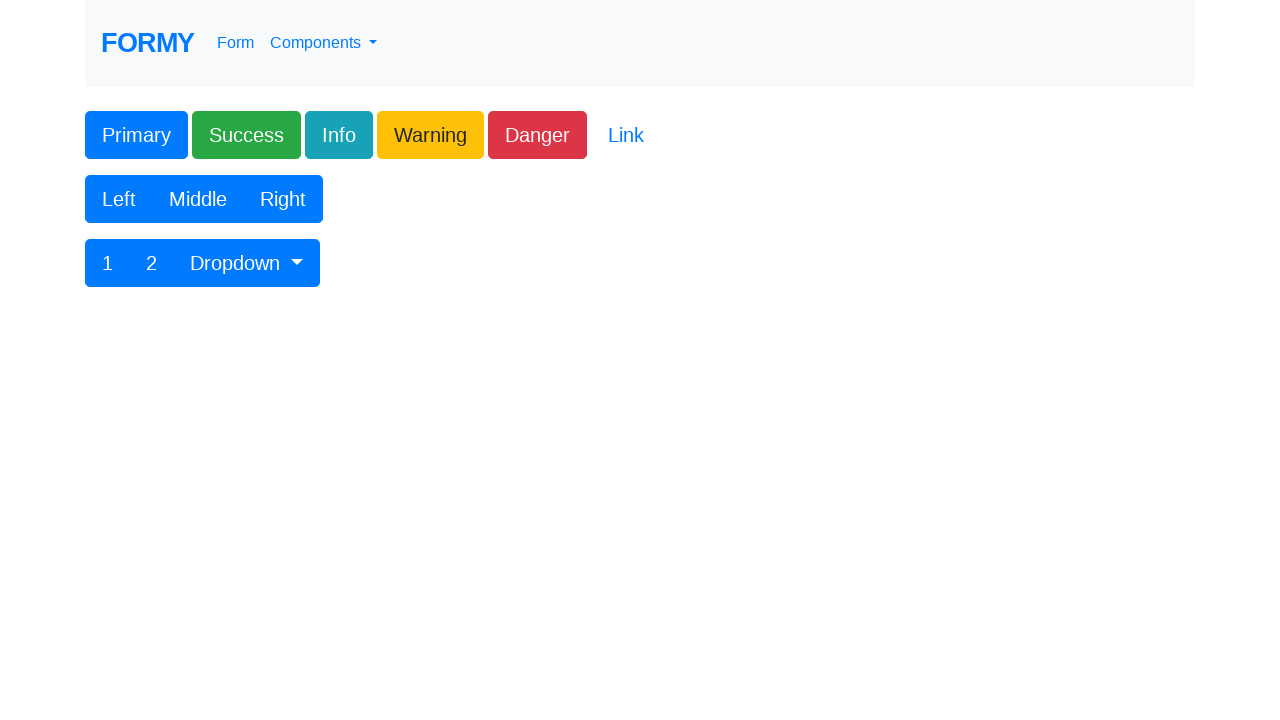

Clicked on the dropdown button at (247, 263) on #btnGroupDrop1
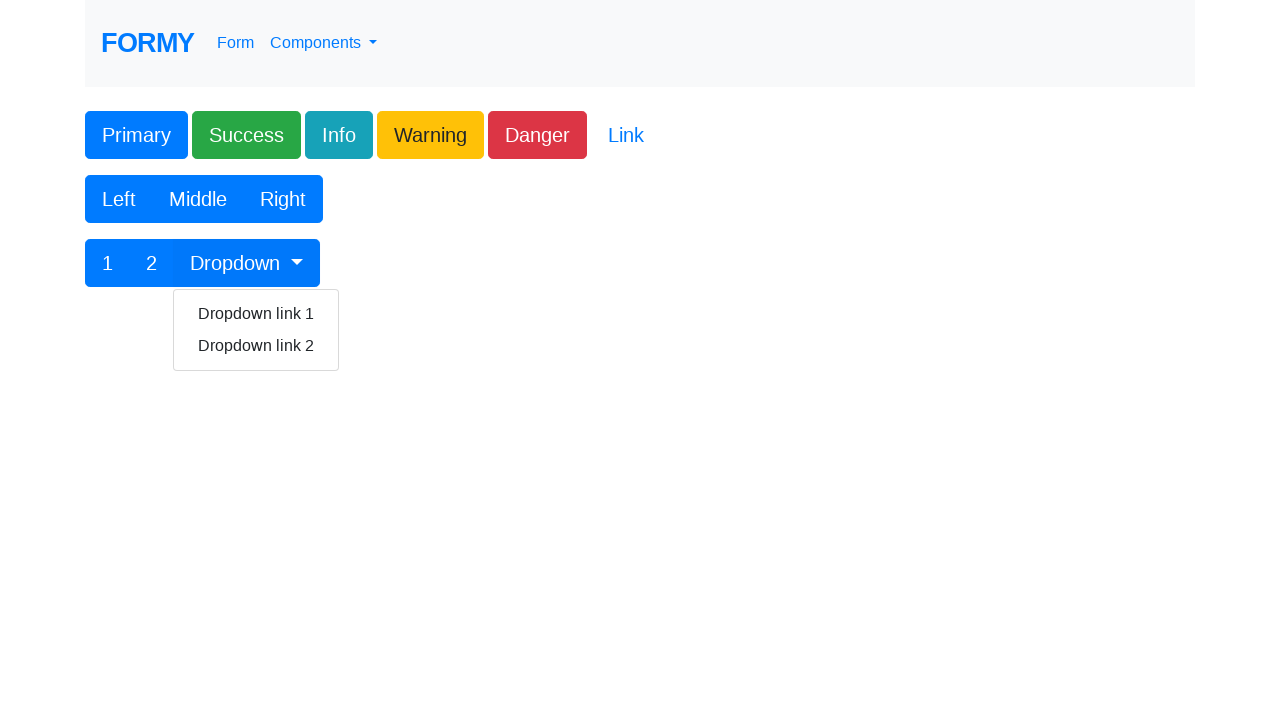

Waited for dropdown menu to open
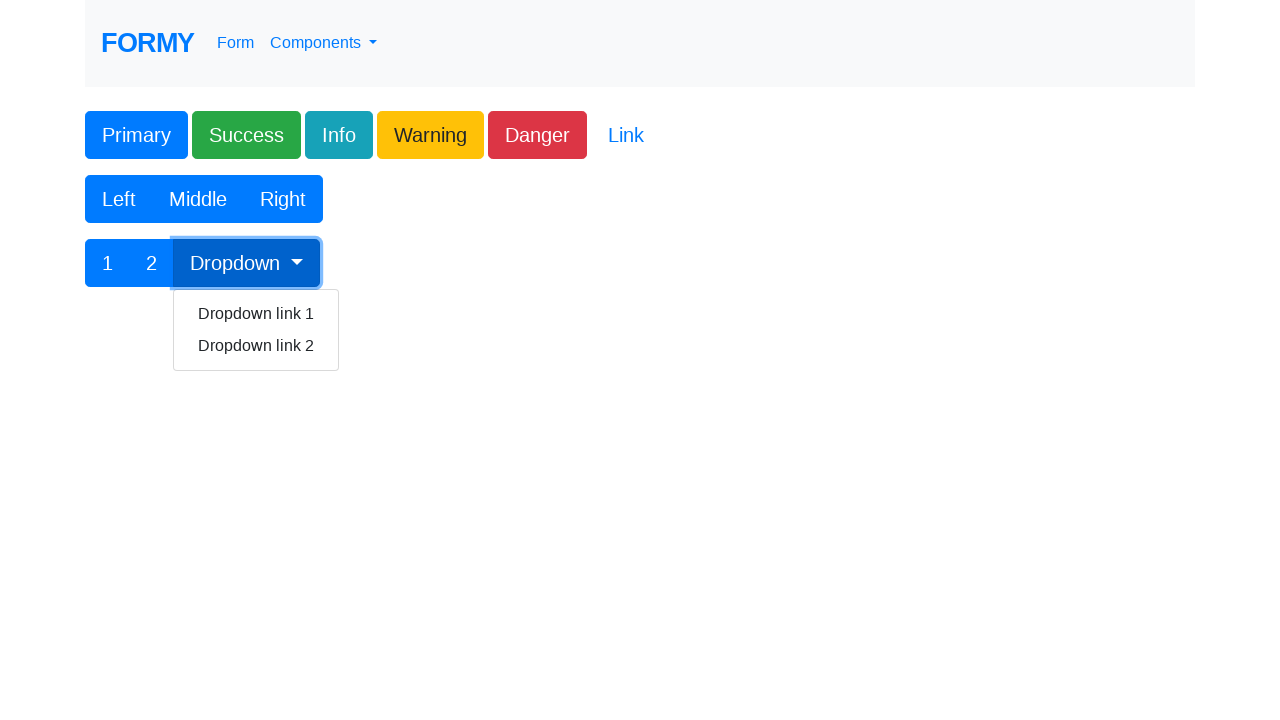

Selected the first item from the dropdown menu at (256, 314) on xpath=/html/body/div/form/div[3]/div/div/div/div/div/a[1]
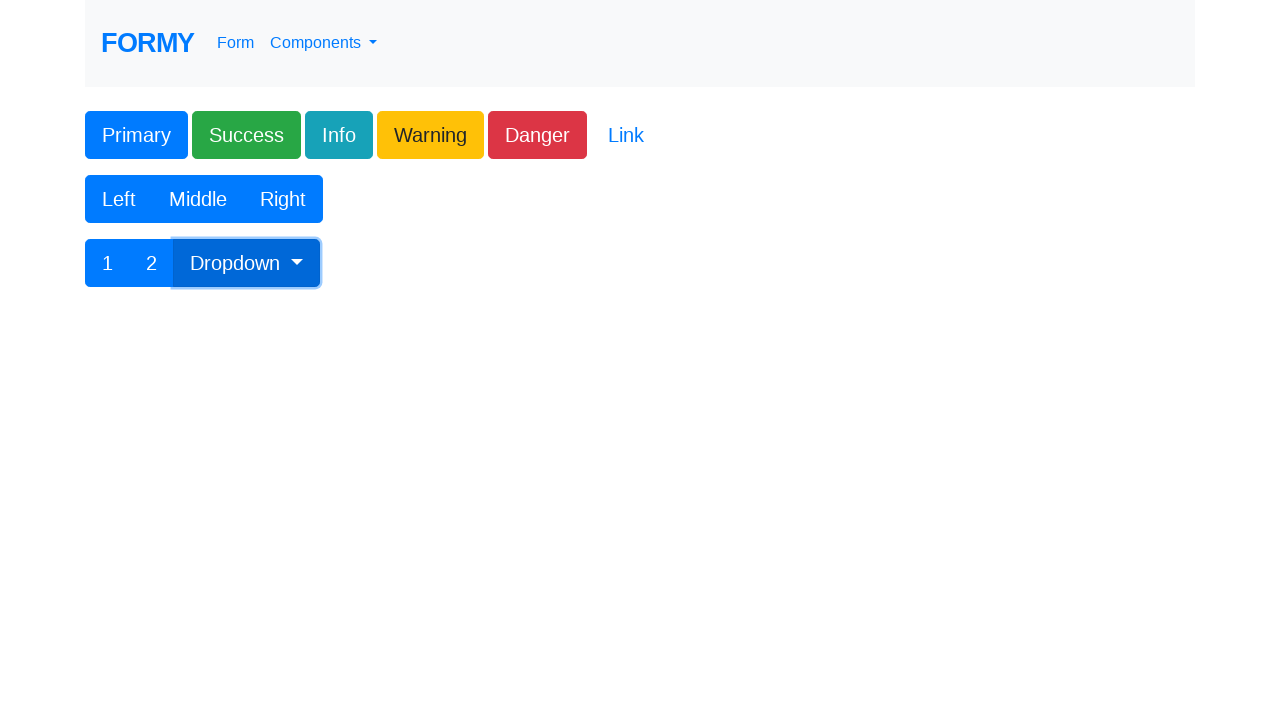

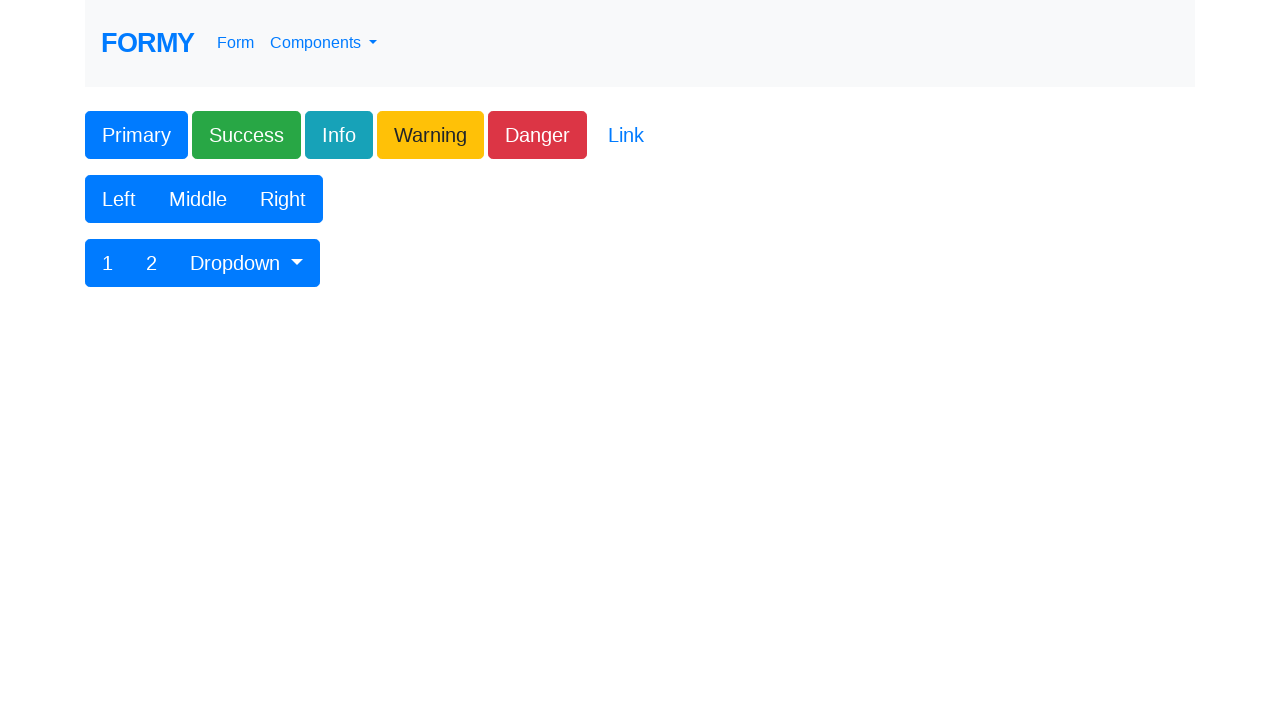